Navigates to W3Schools HTML tables tutorial page and verifies that the table row containing "Ernst" has "Austria" in its third column (country field).

Starting URL: https://www.w3schools.com/html/html_tables.asp

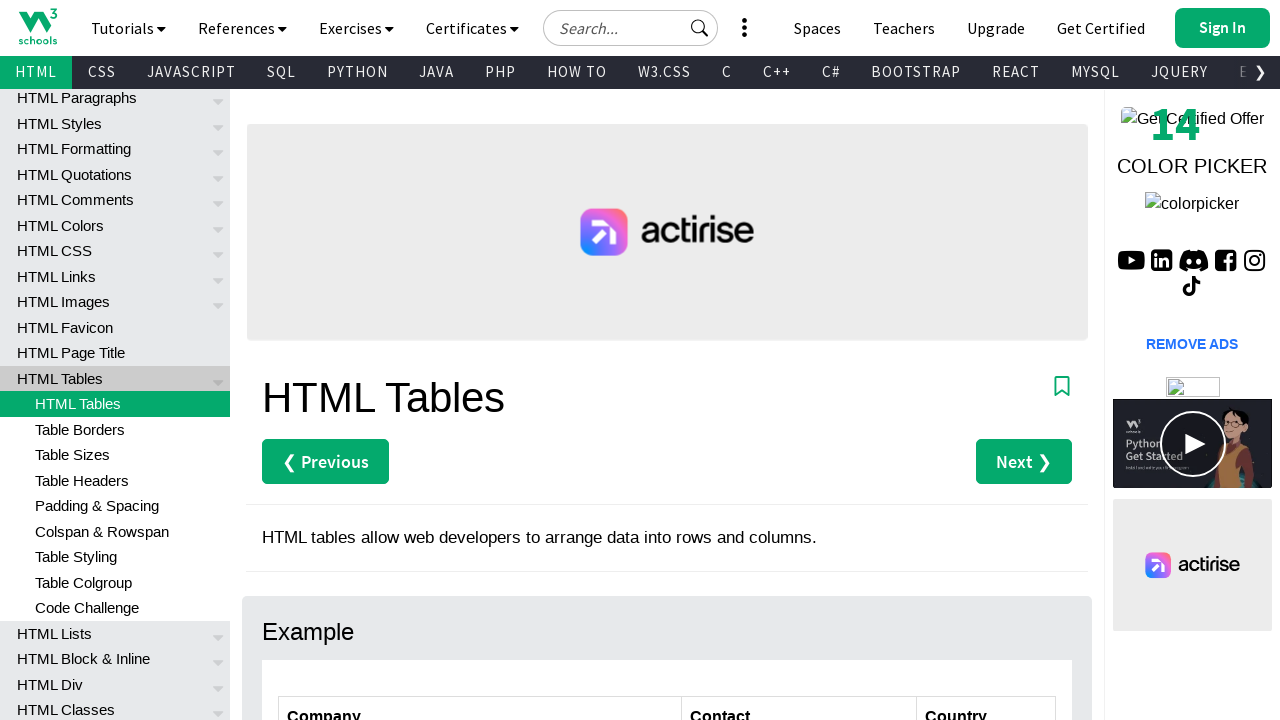

Navigated to W3Schools HTML tables tutorial page
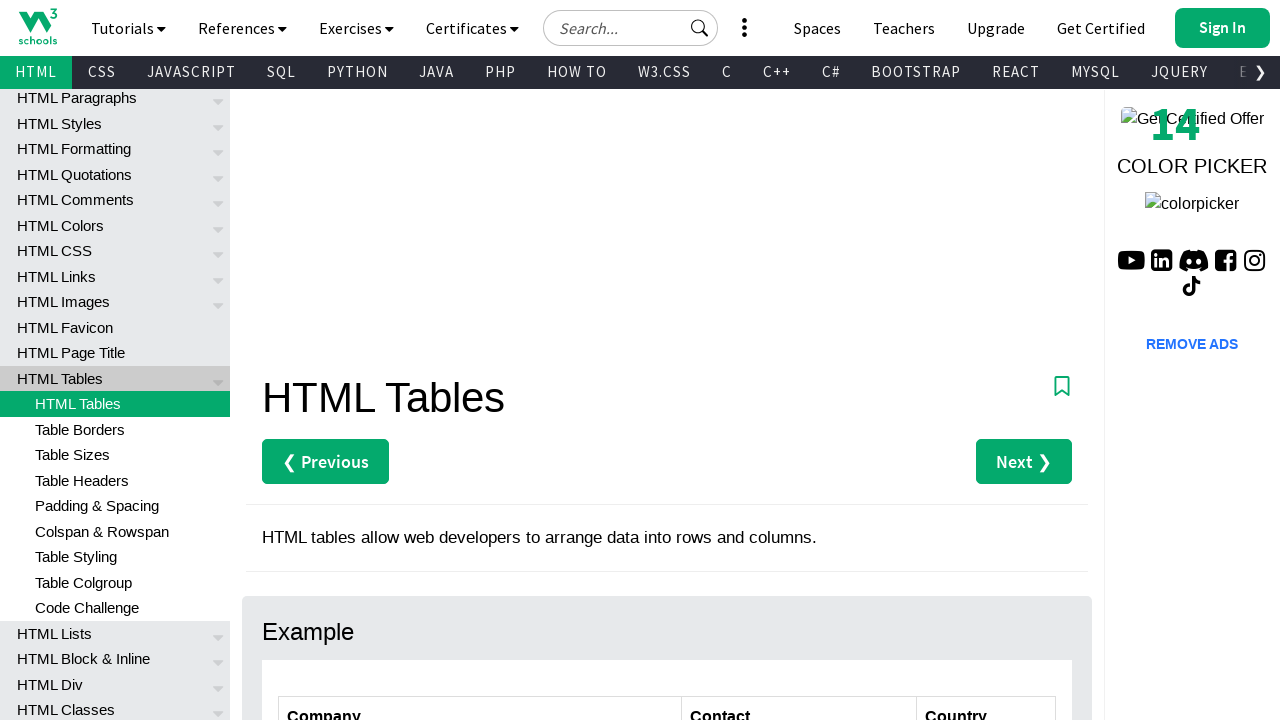

Located the country cell for Ernst's table row
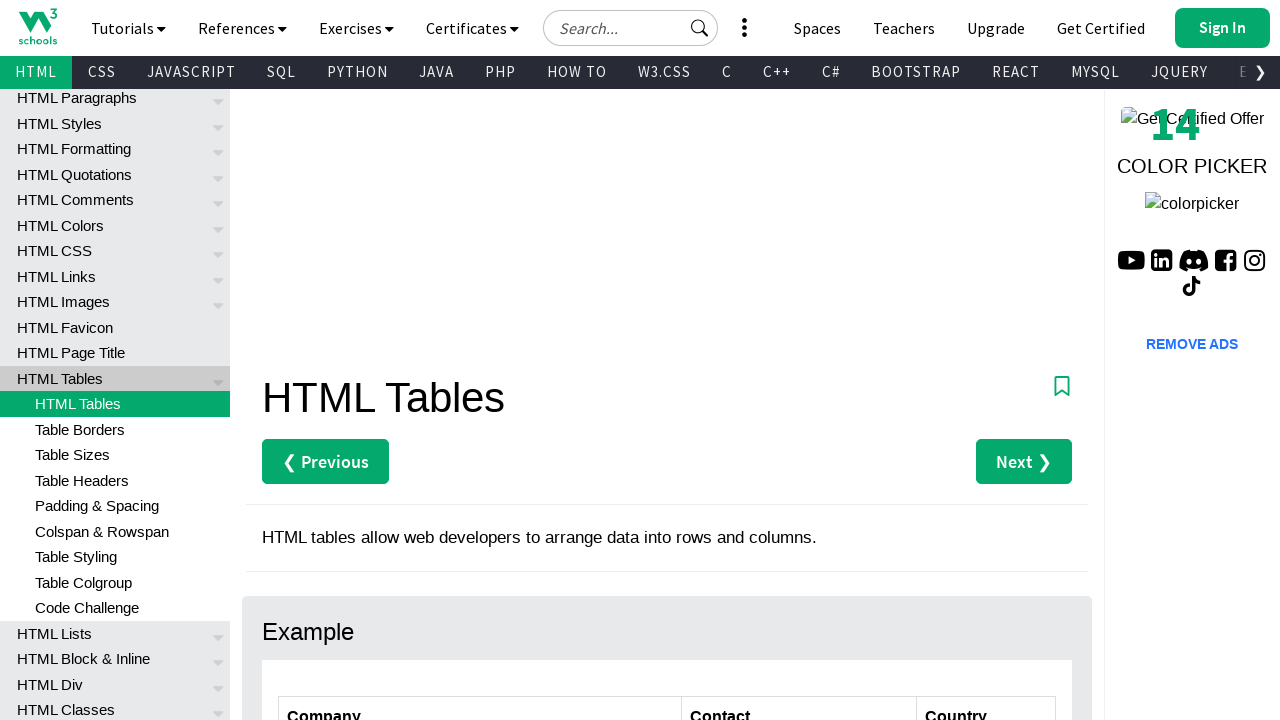

Country cell became visible
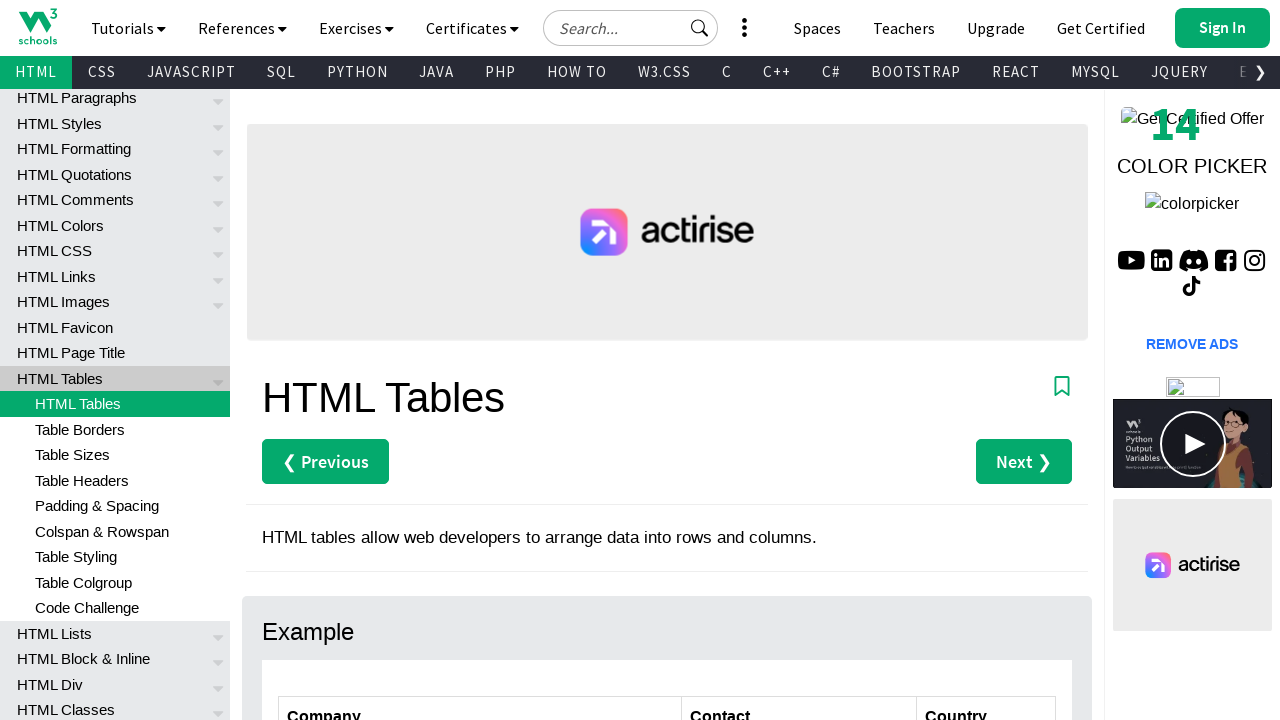

Retrieved country text content: 'Austria'
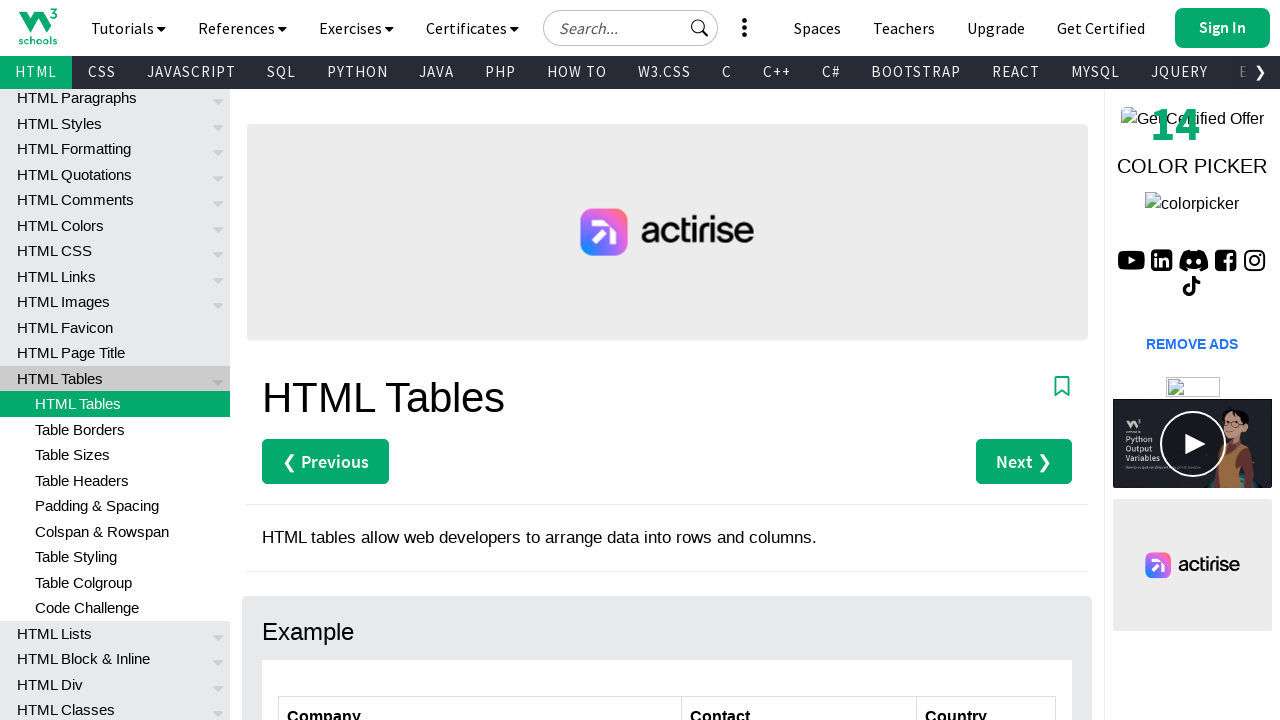

Verified that Ernst's country is 'Austria'
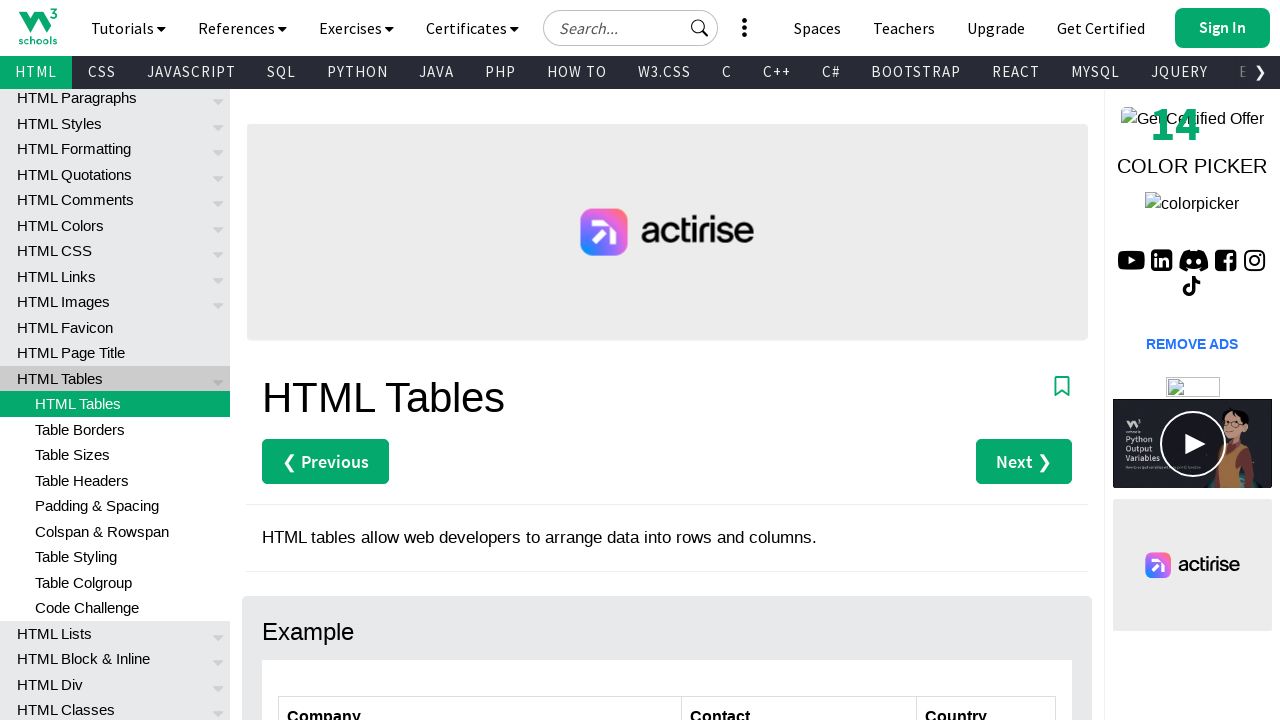

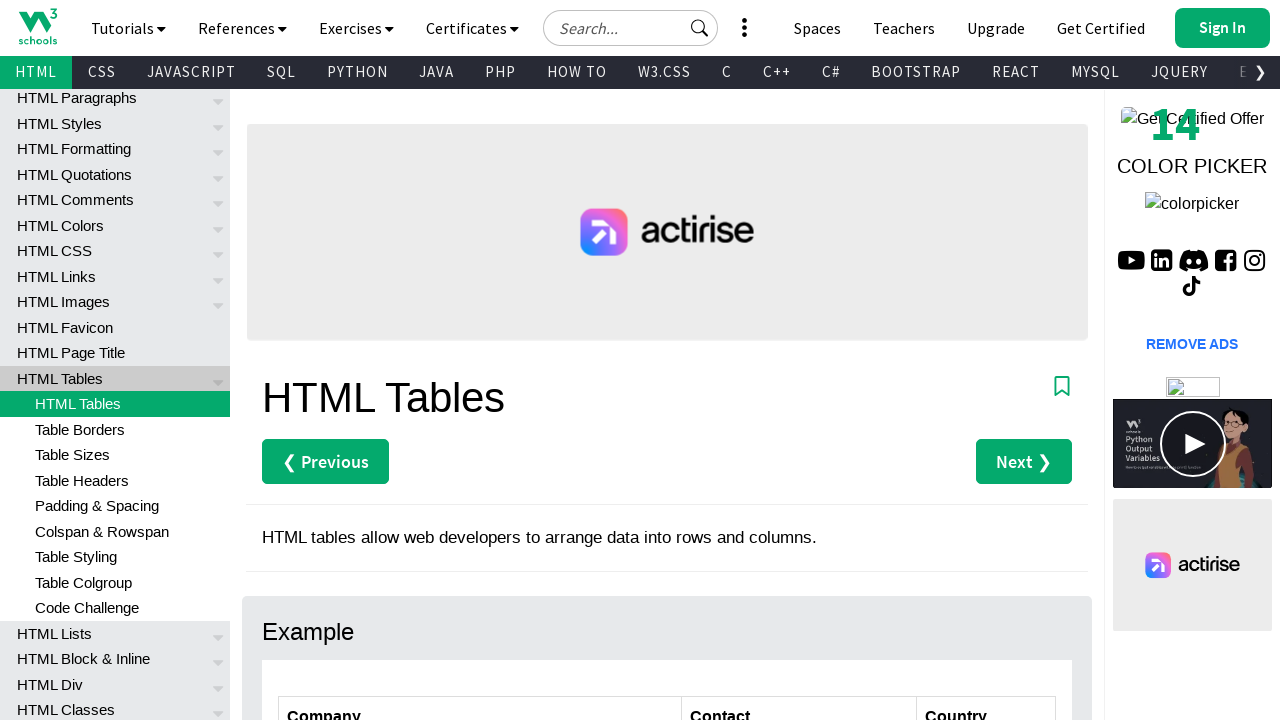